Tests file download functionality by clicking on a download link and handling the download event

Starting URL: https://the-internet.herokuapp.com/download

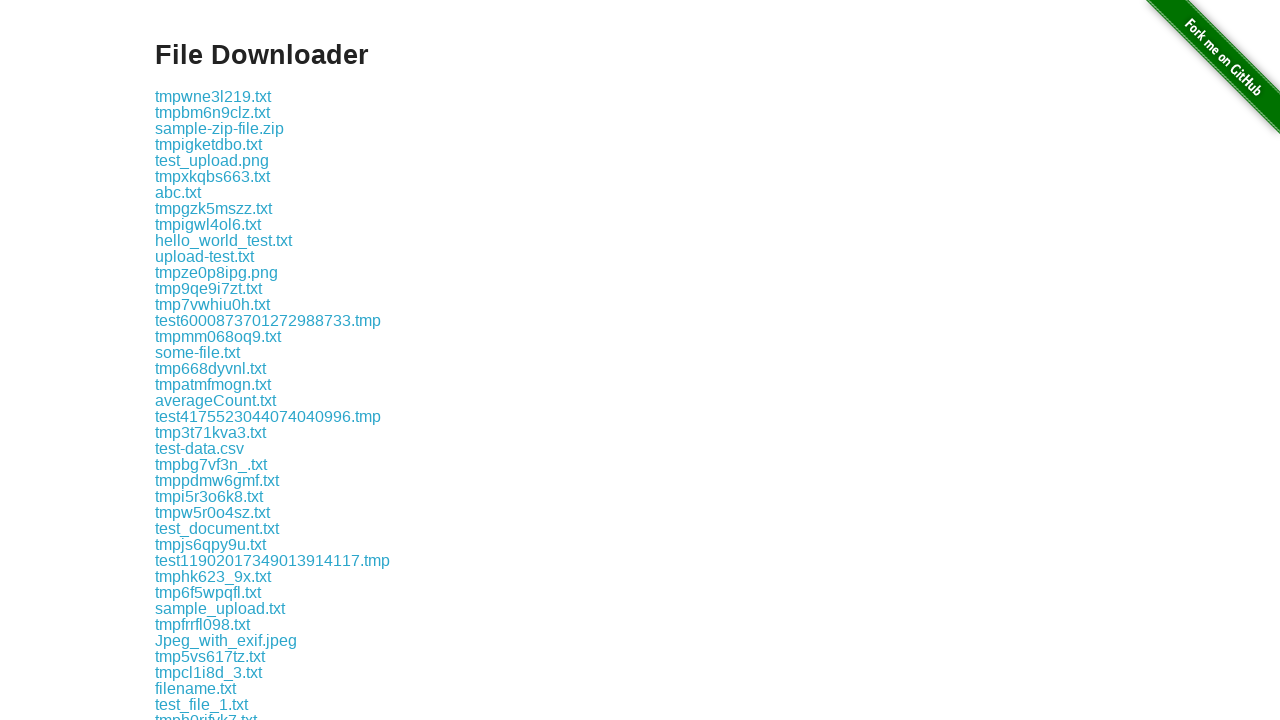

Clicked download link for some-file.txt at (198, 352) on internal:role=link[name="some-file.txt"i]
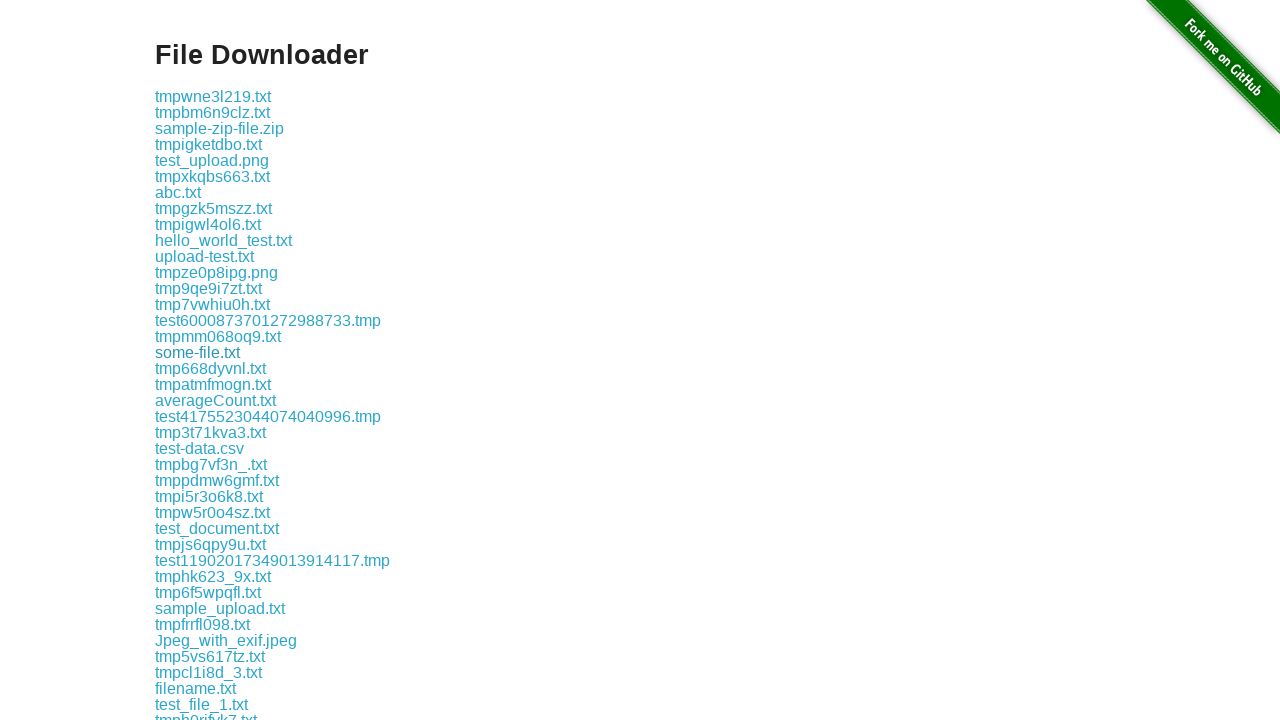

Download event captured and download object obtained
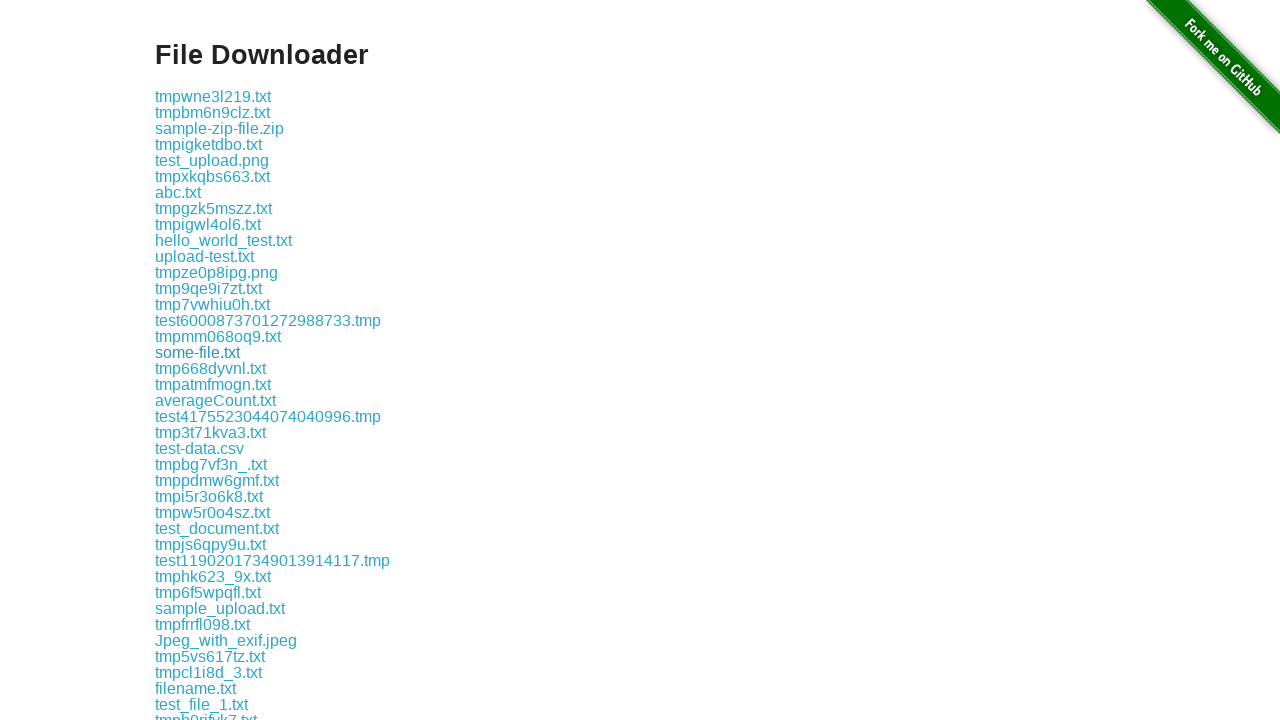

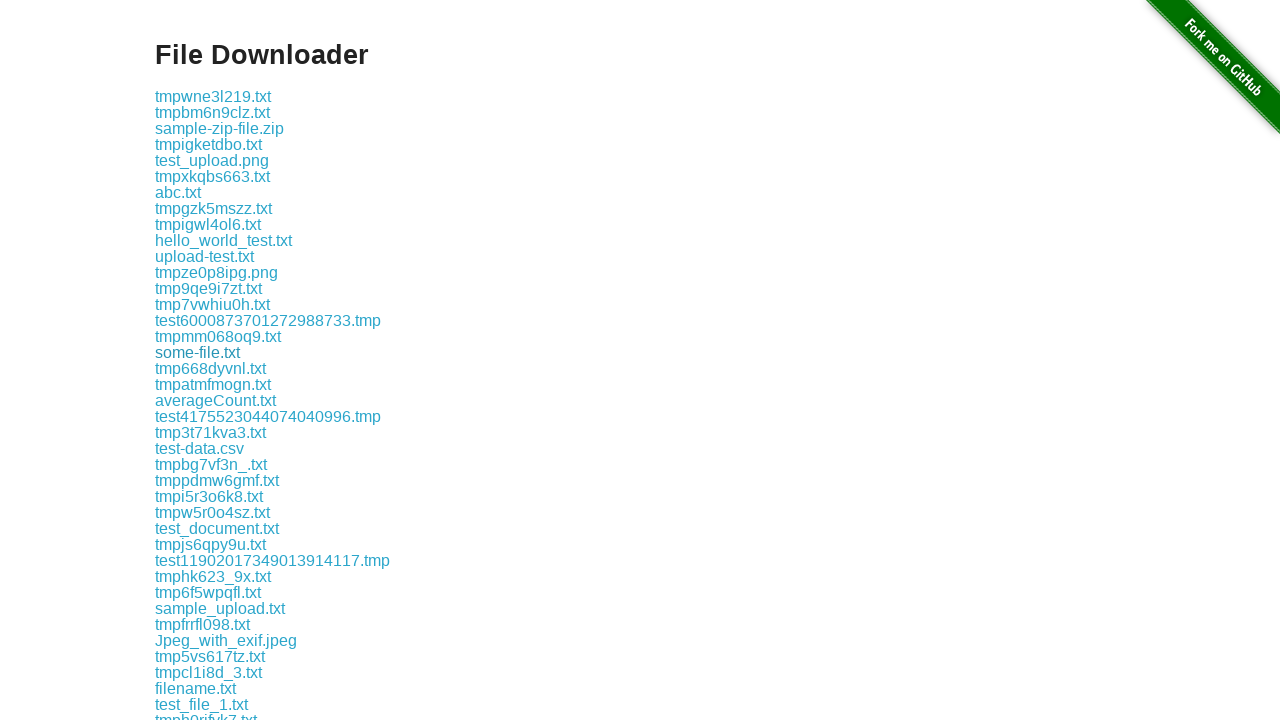